Tests toggle switch functionality by unchecking it and verifying the state

Starting URL: https://www.w3schools.com/bootstrap5/bootstrap_form_check_radio.php

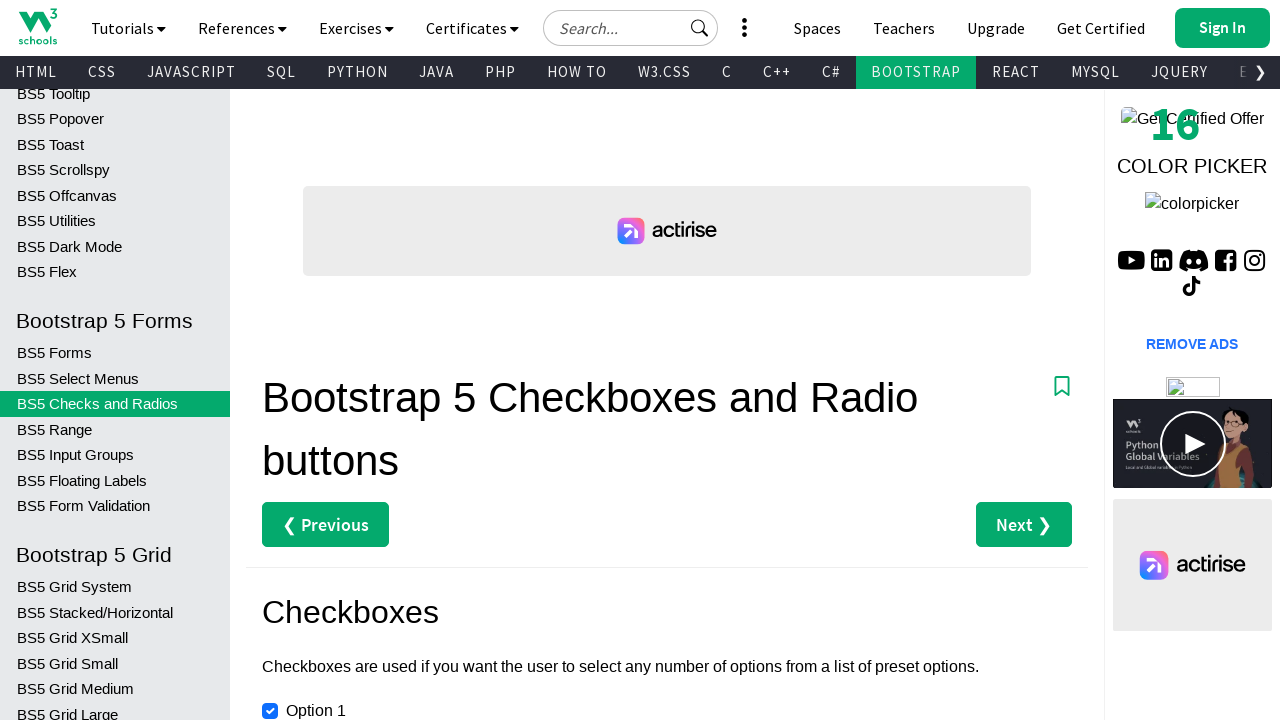

Located toggle switch element with id 'mySwitch'
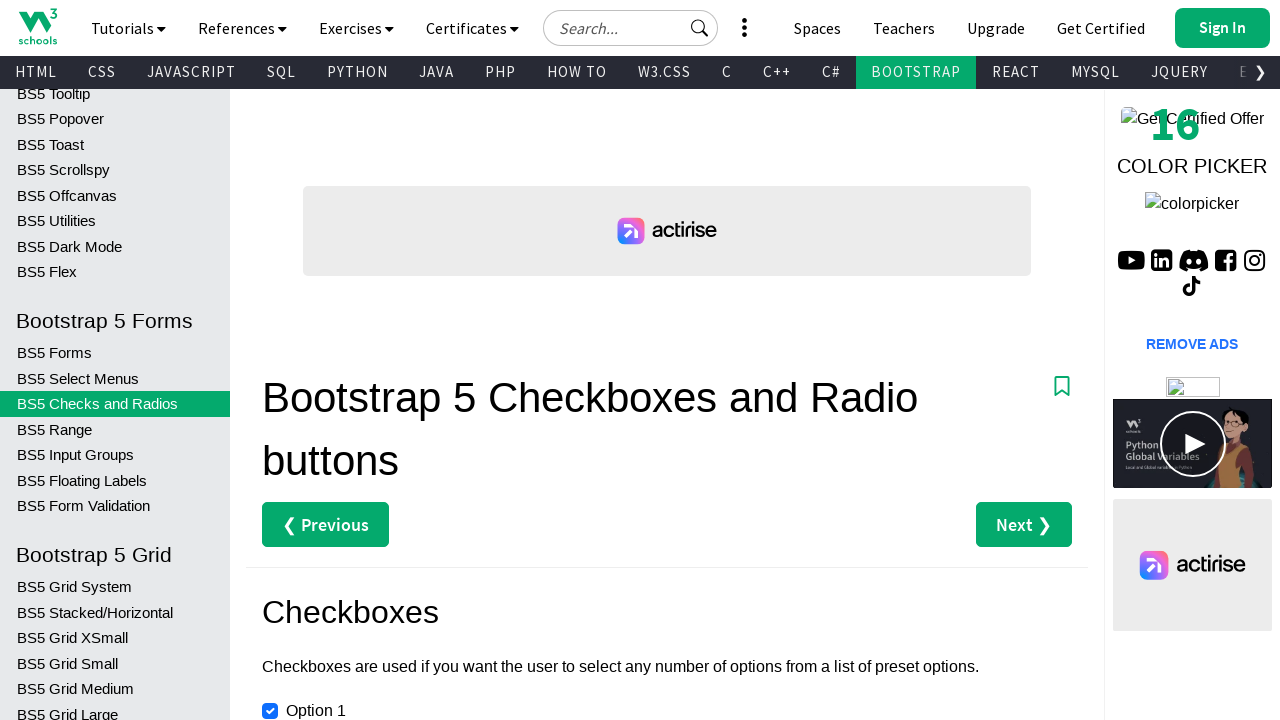

Unchecked the toggle switch at (278, 361) on input#mySwitch
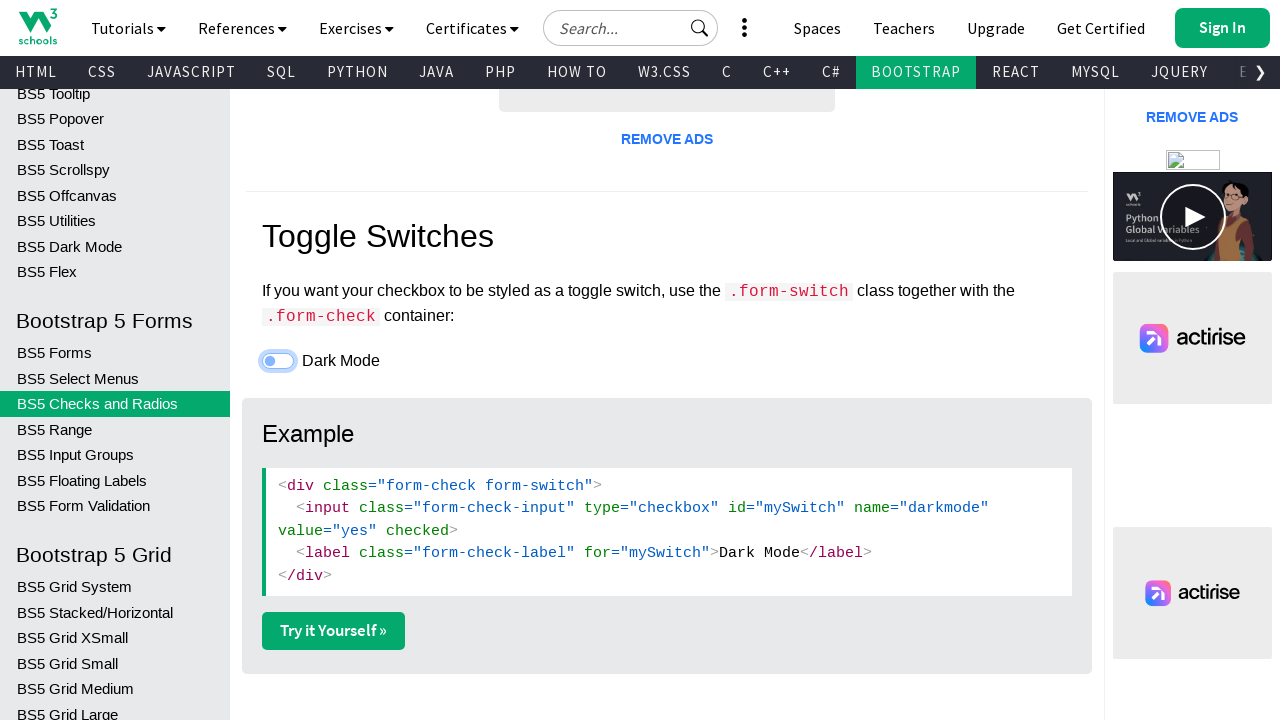

Verified toggle switch is unchecked
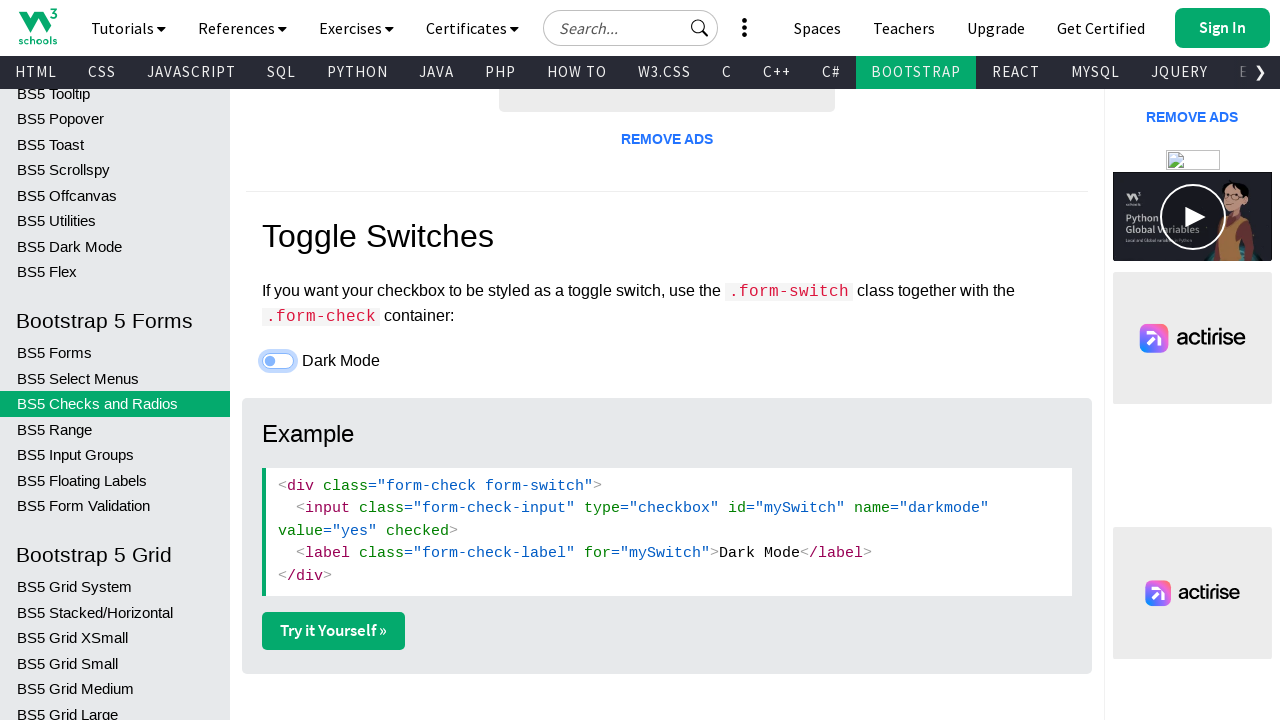

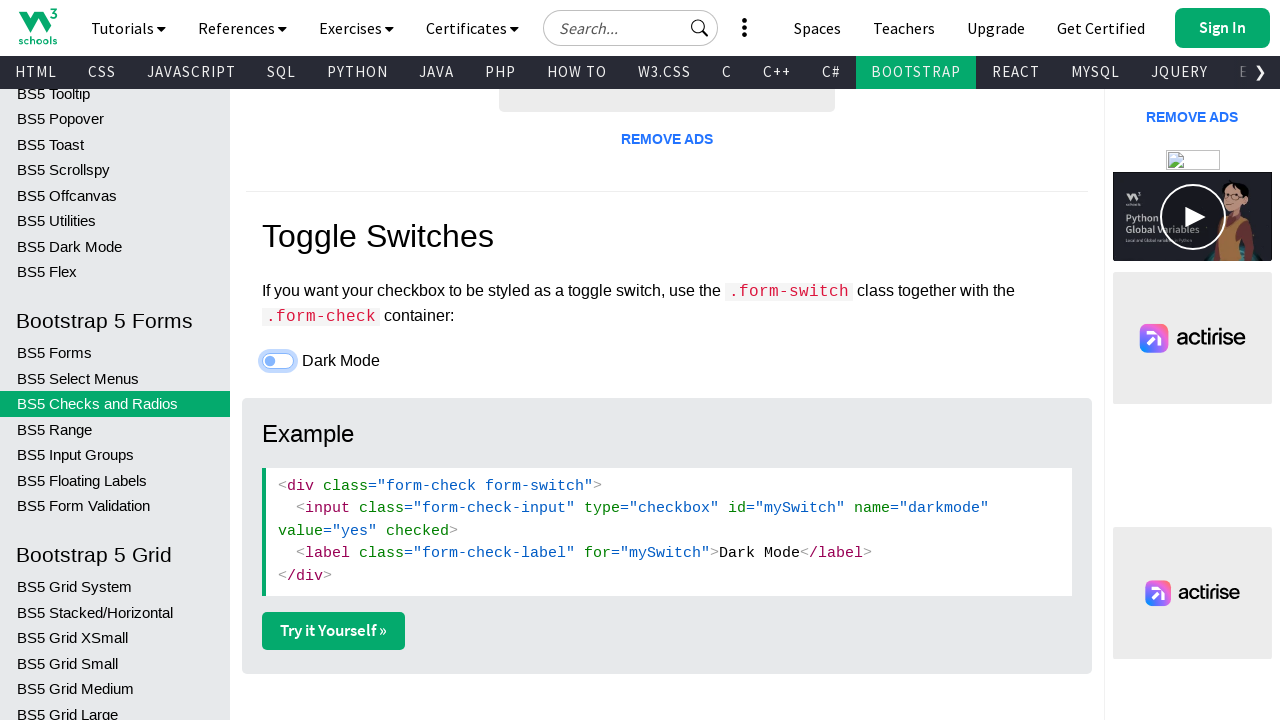